Tests browser tab handling by clicking a button that opens a new tab and switching between tabs

Starting URL: https://demoqa.com/browser-windows

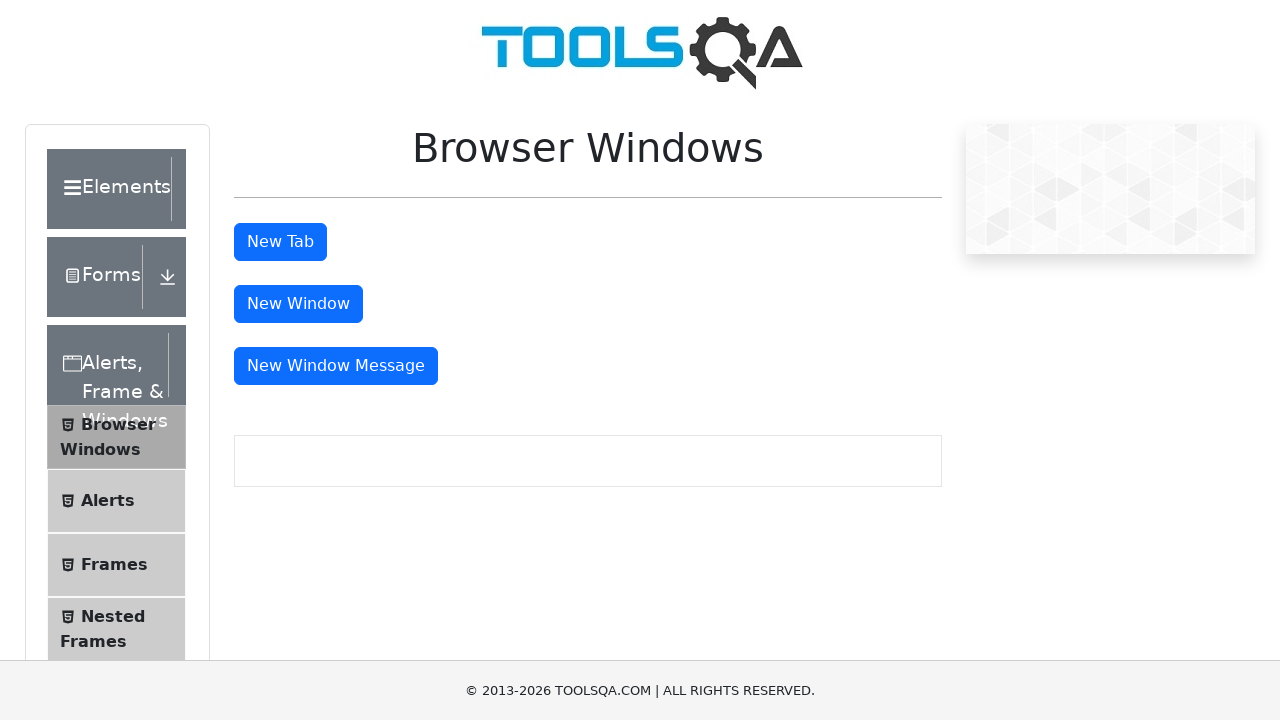

Clicked button to open new tab at (280, 242) on button#tabButton
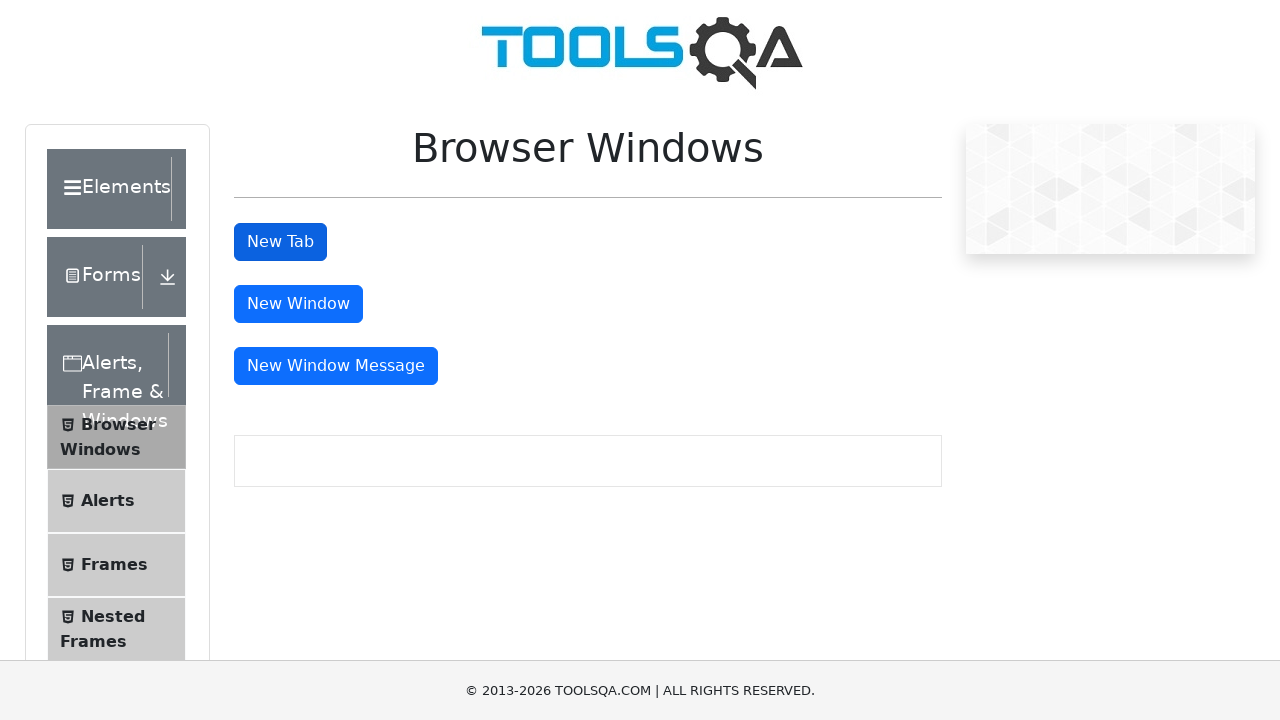

Retrieved all open tabs from context
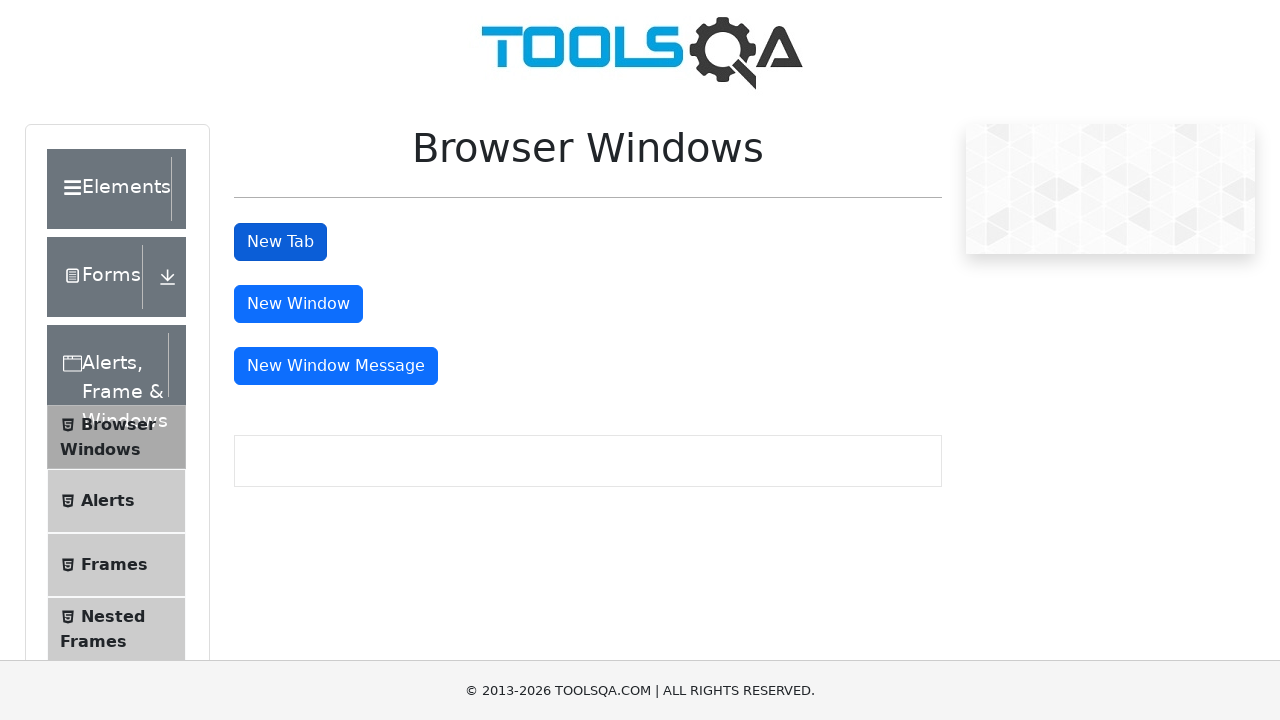

Switched to new tab (last tab in list)
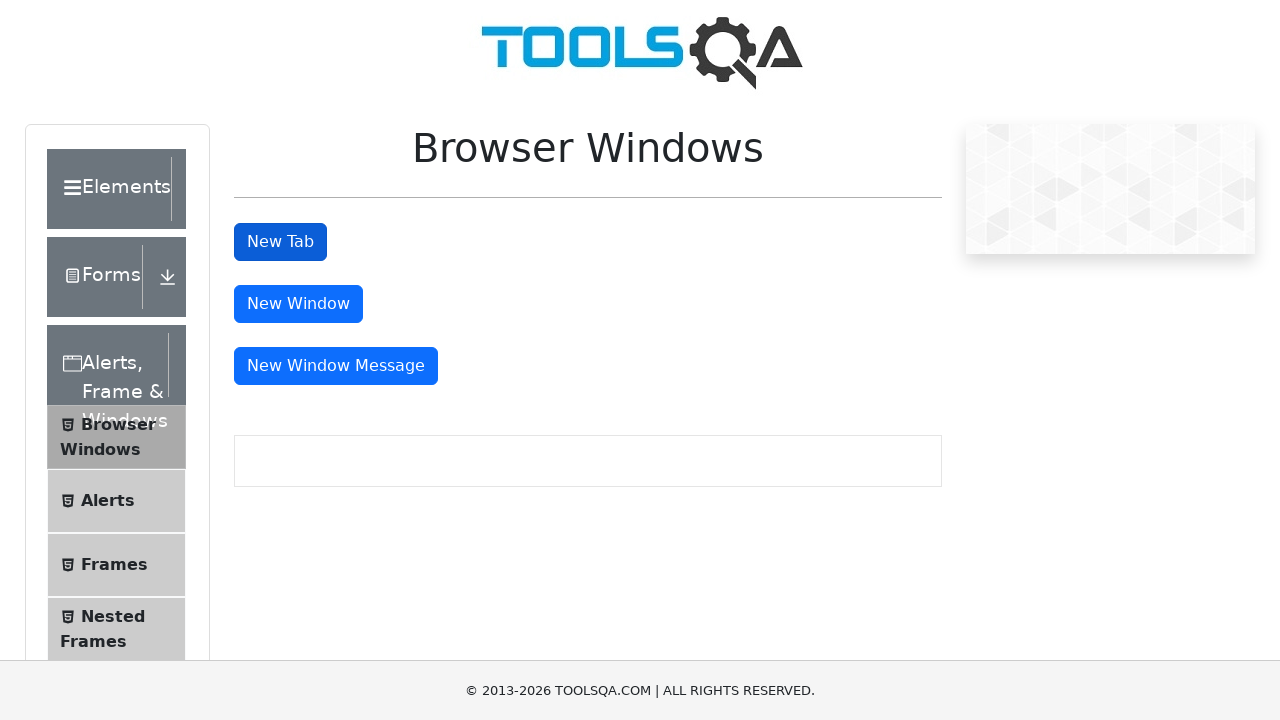

New tab finished loading
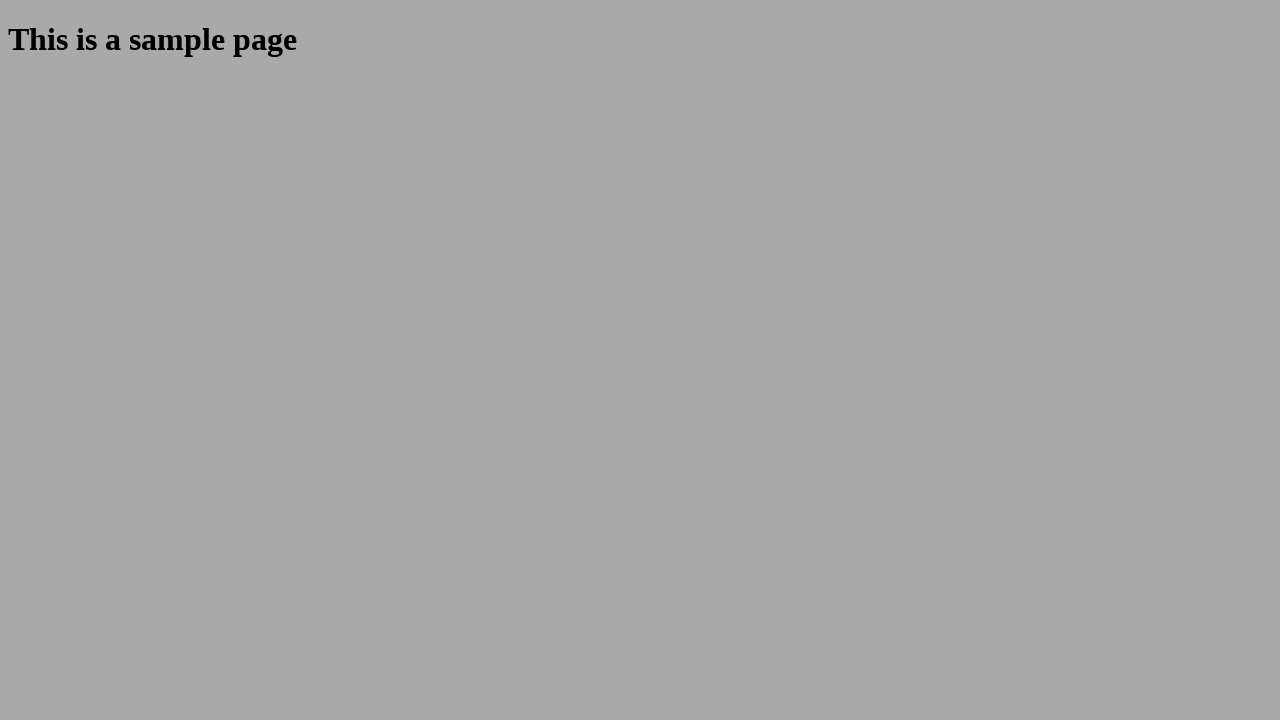

Retrieved new tab title: 
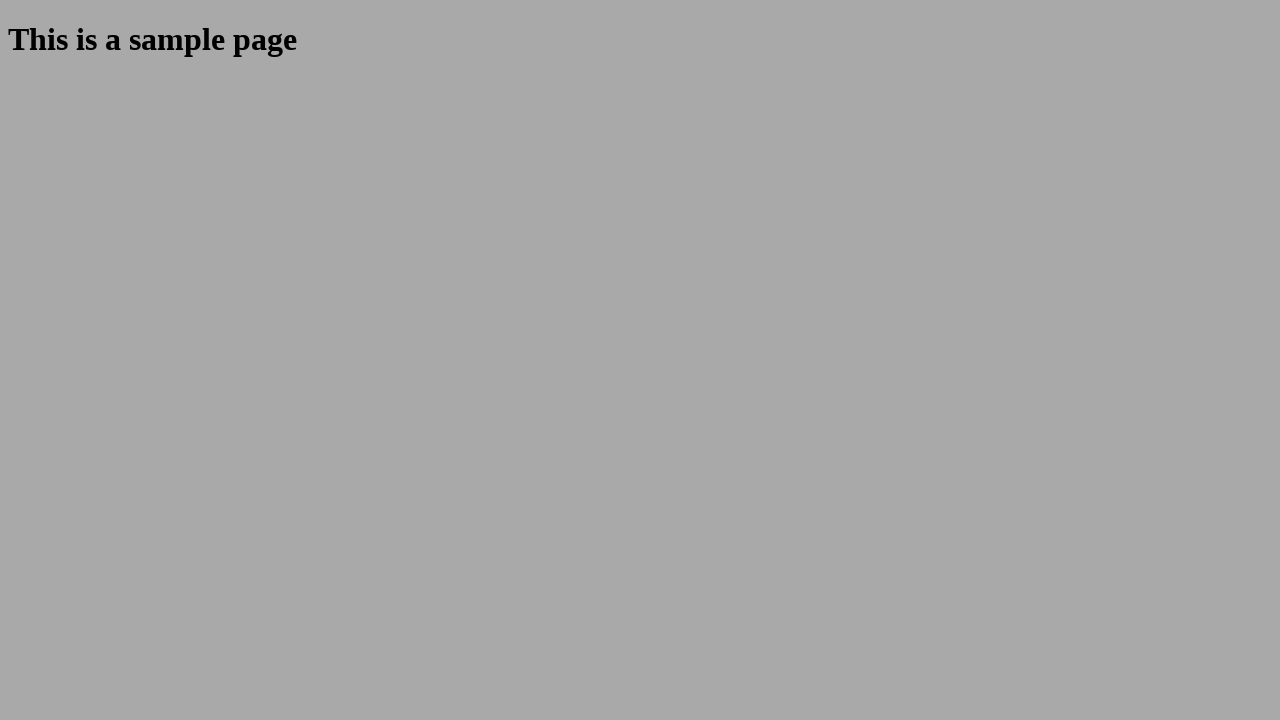

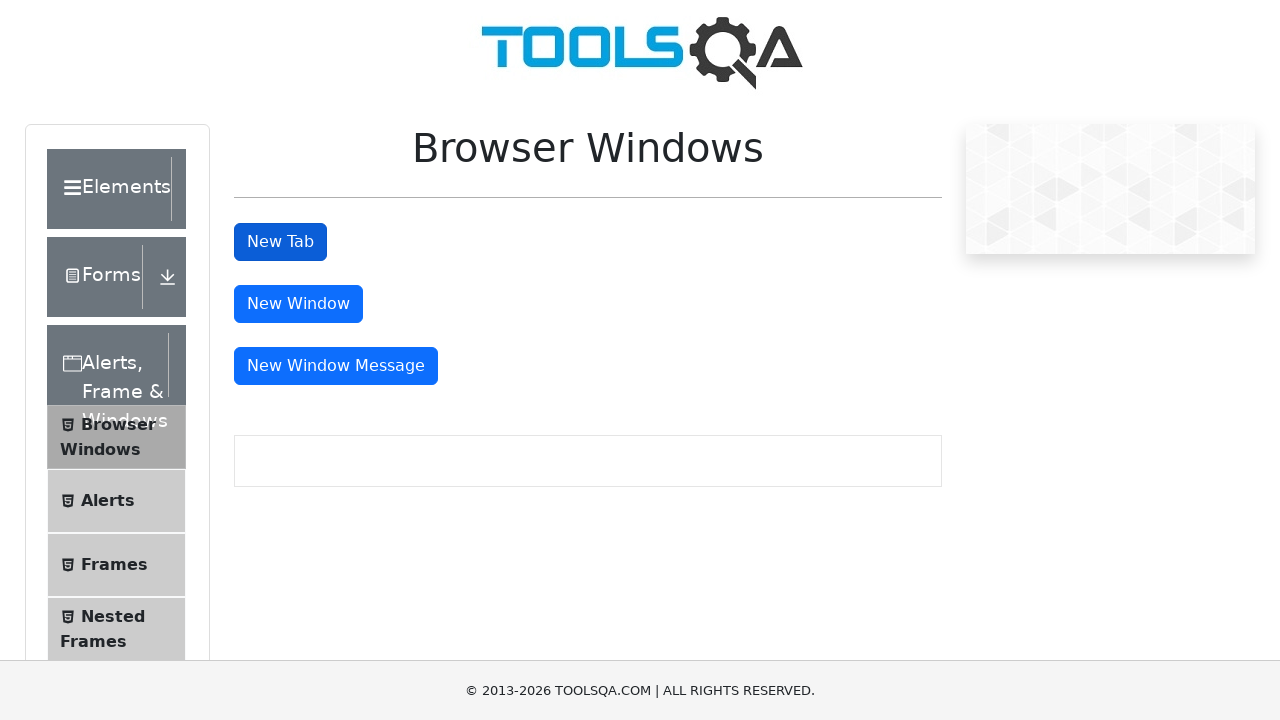